Tests A/B test opt-out functionality by visiting the page first, then adding an opt-out cookie and verifying the page content changes

Starting URL: http://the-internet.herokuapp.com/abtest

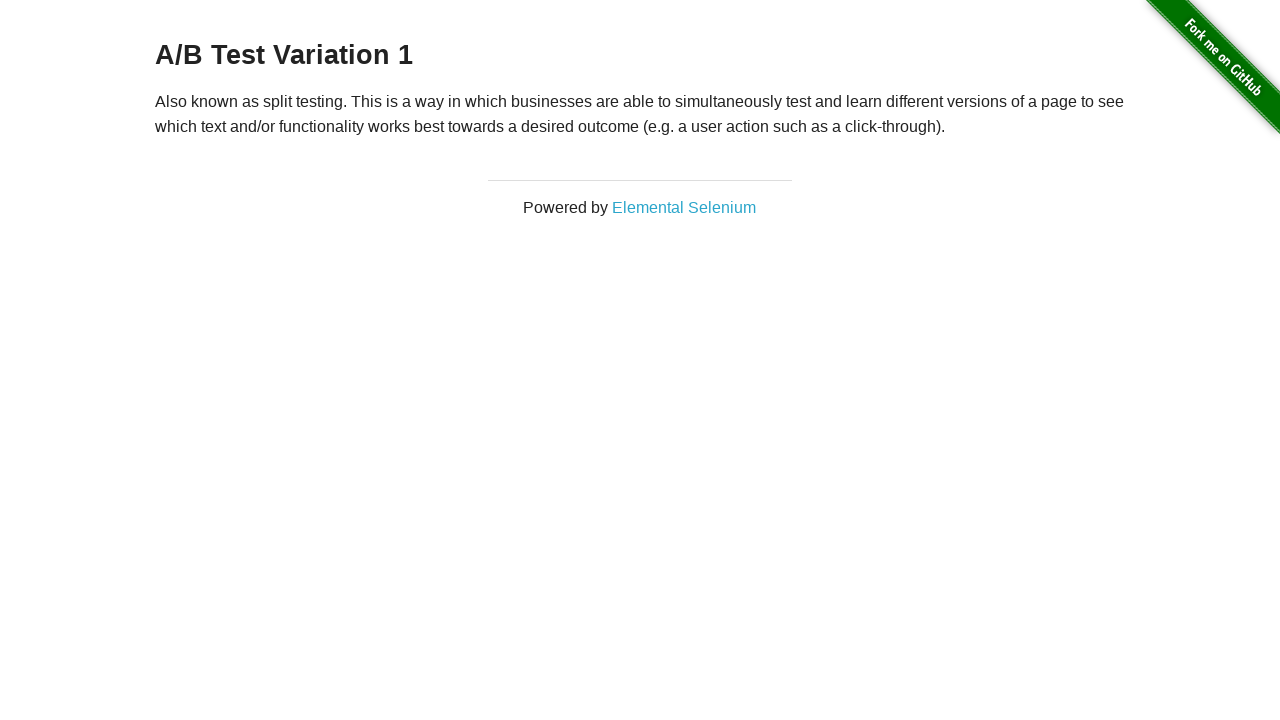

Navigated to A/B test page
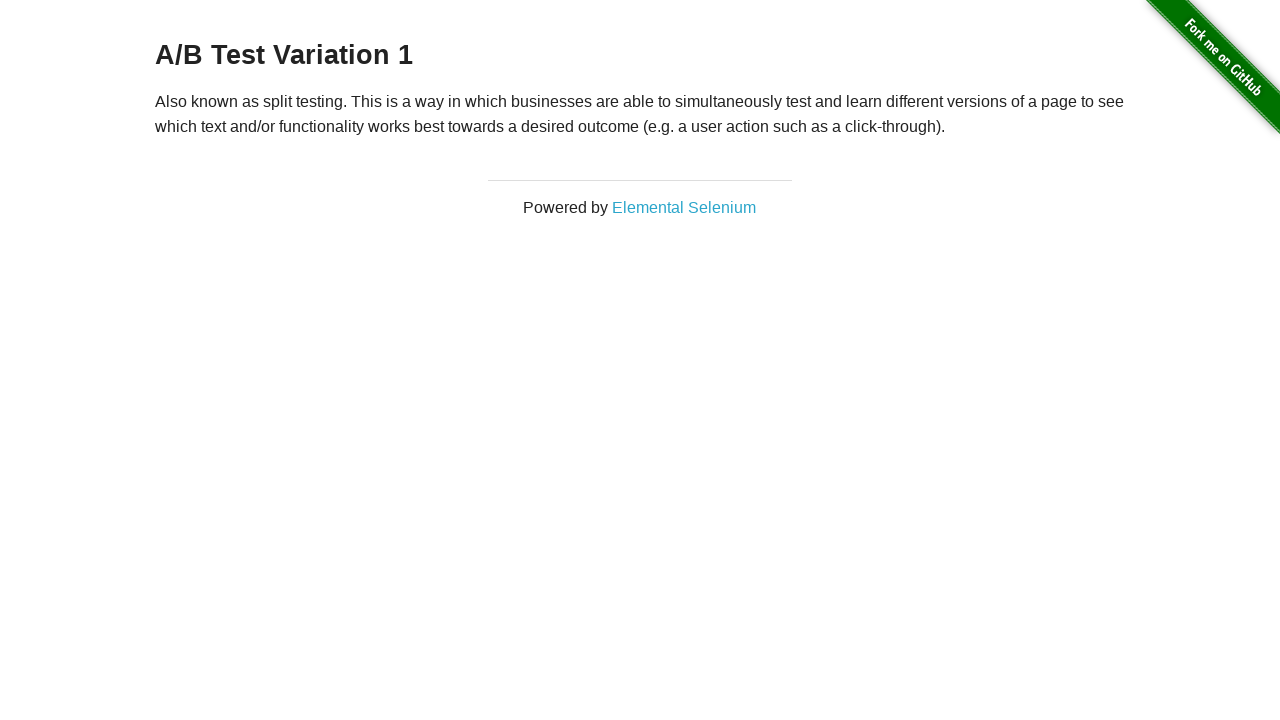

Retrieved initial heading text from page
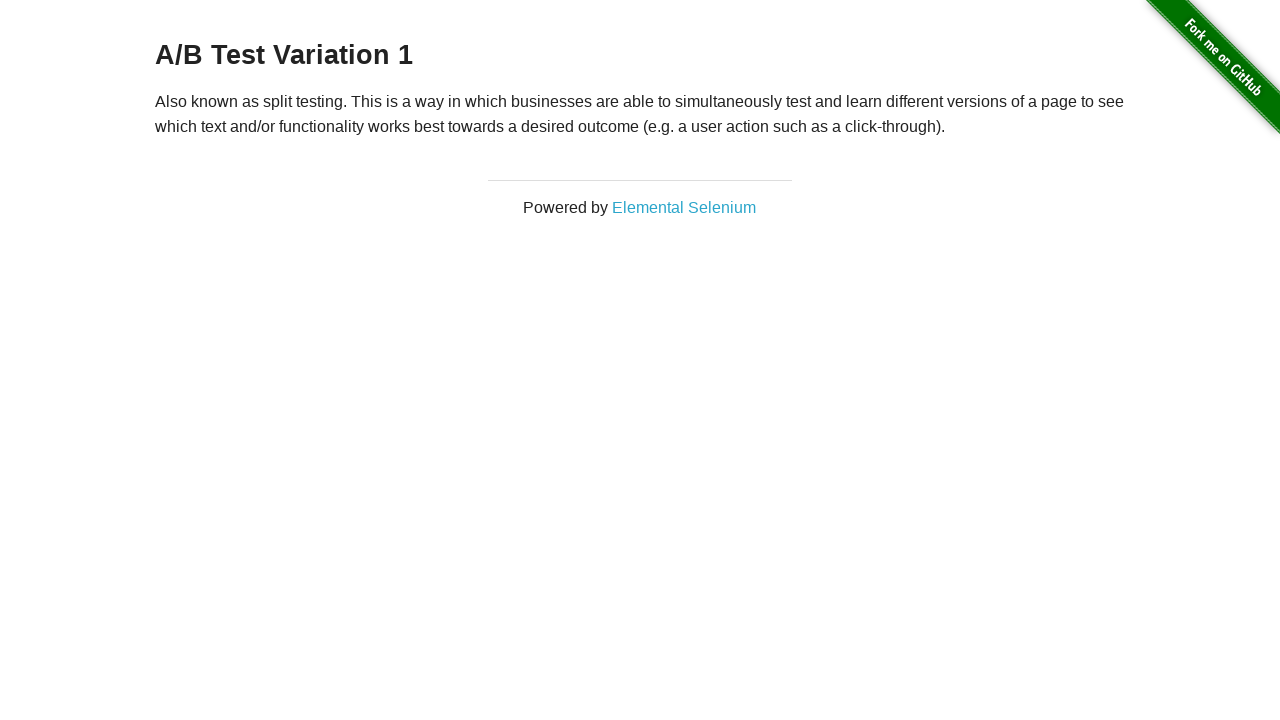

Added optimizelyOptOut cookie to opt out of A/B test
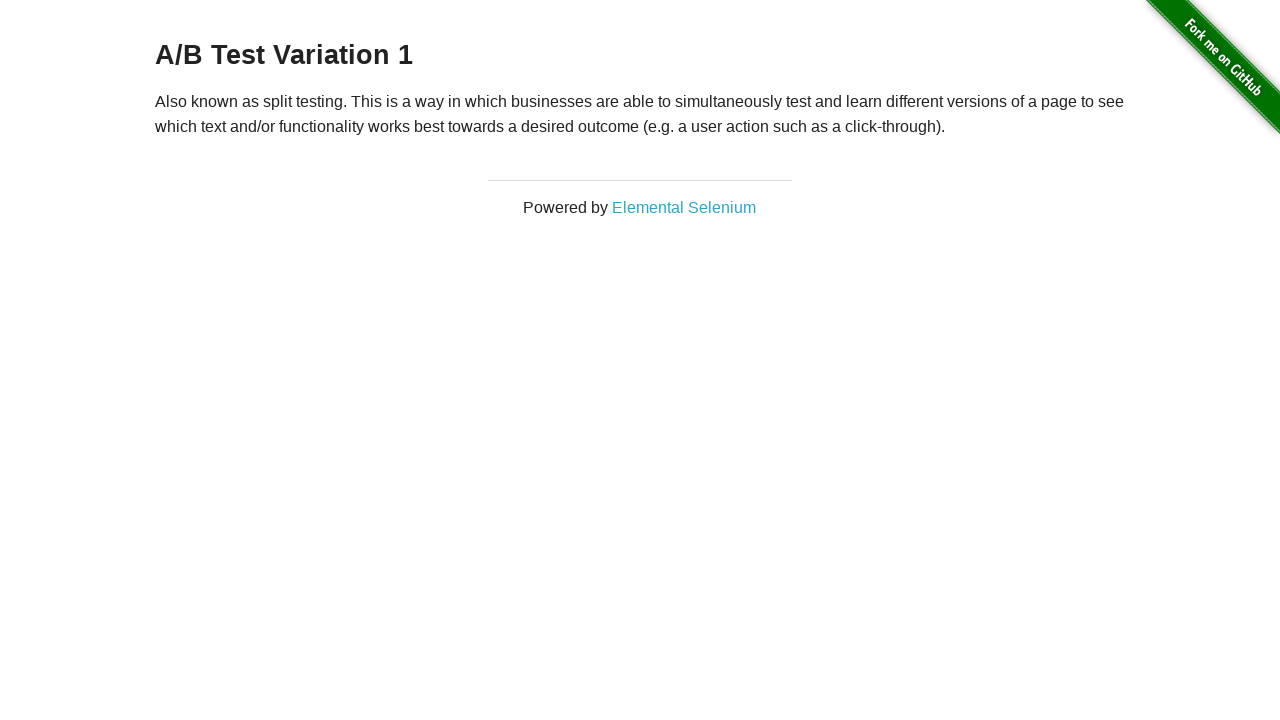

Reloaded page to apply opt-out cookie
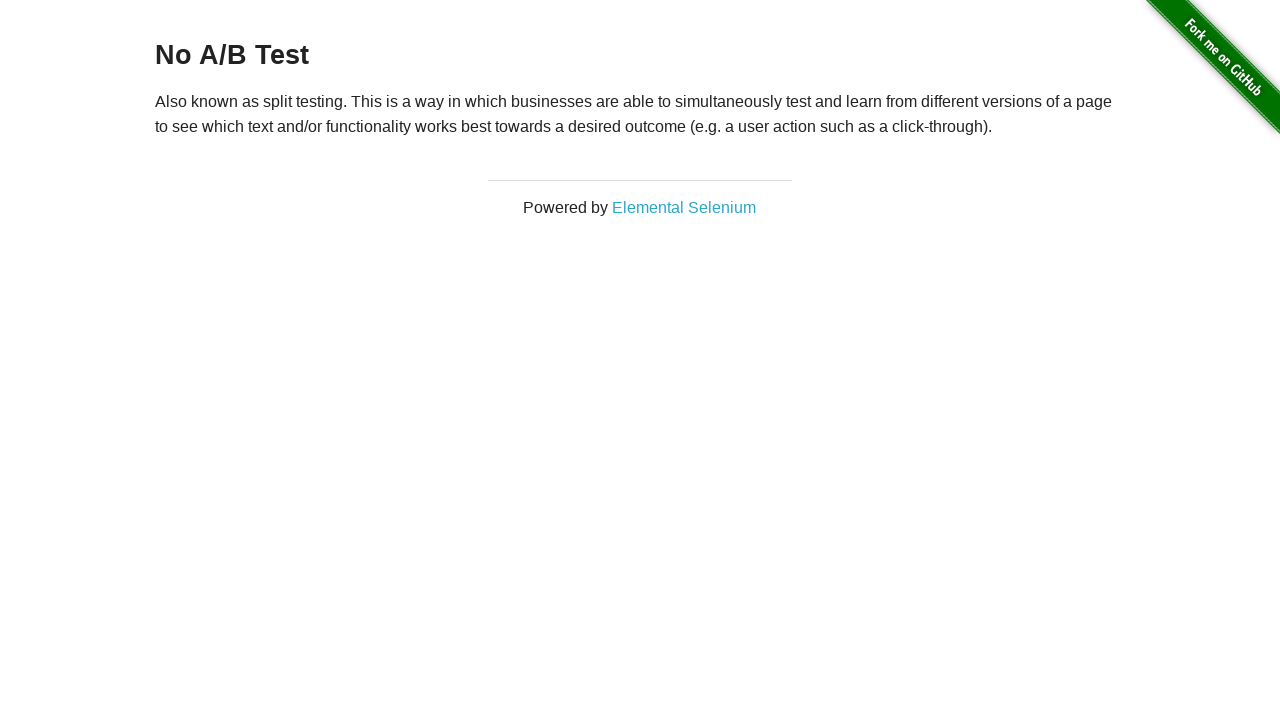

Retrieved heading text after opt-out to verify change
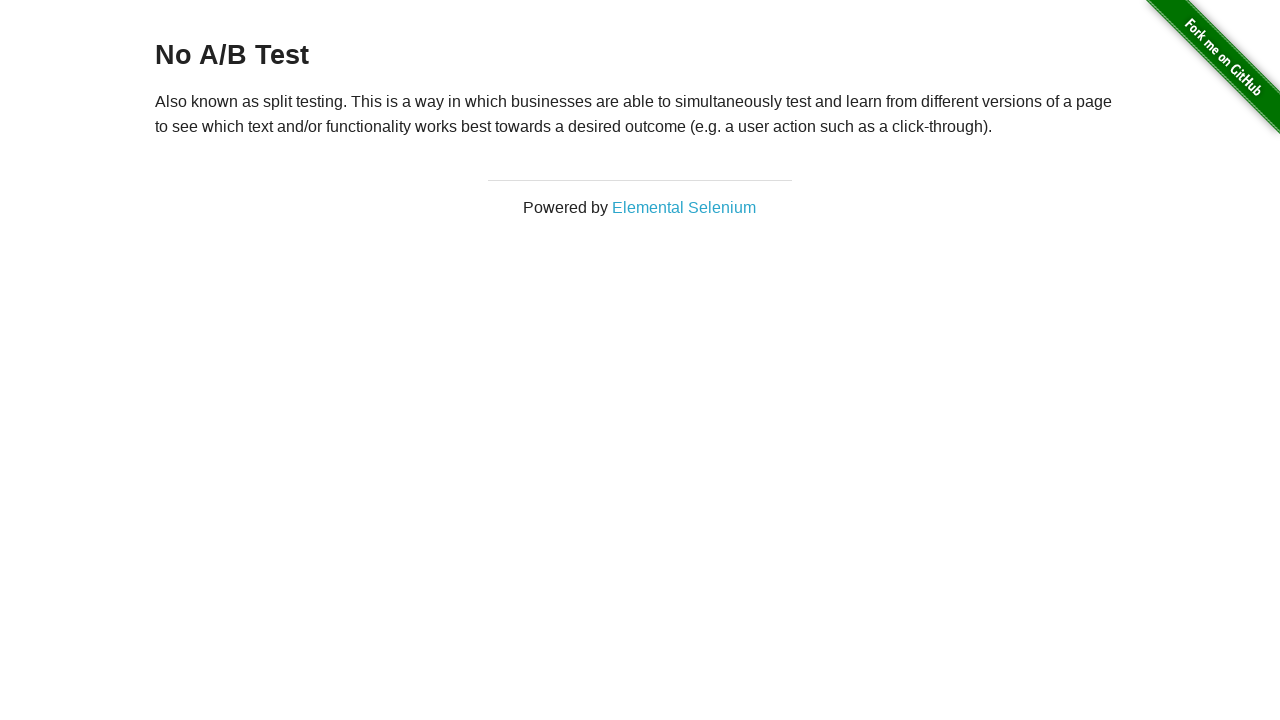

Assertion passed: heading text is 'No A/B Test', confirming opt-out was successful
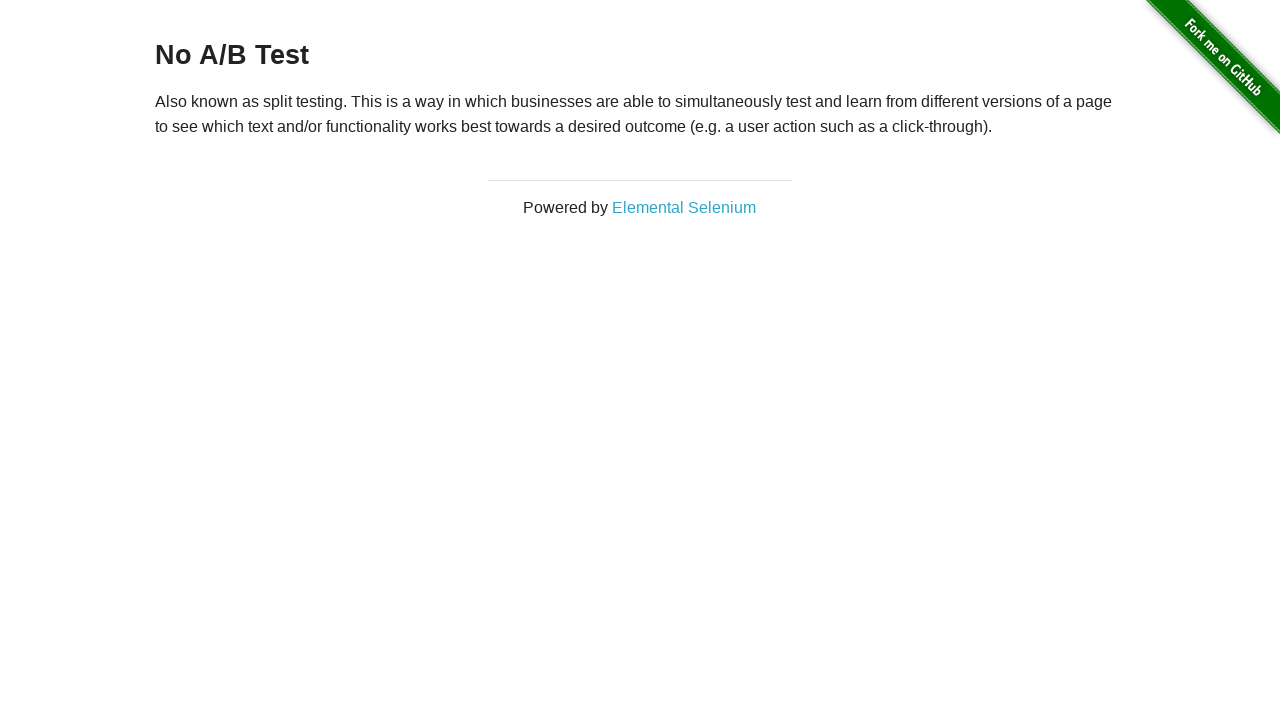

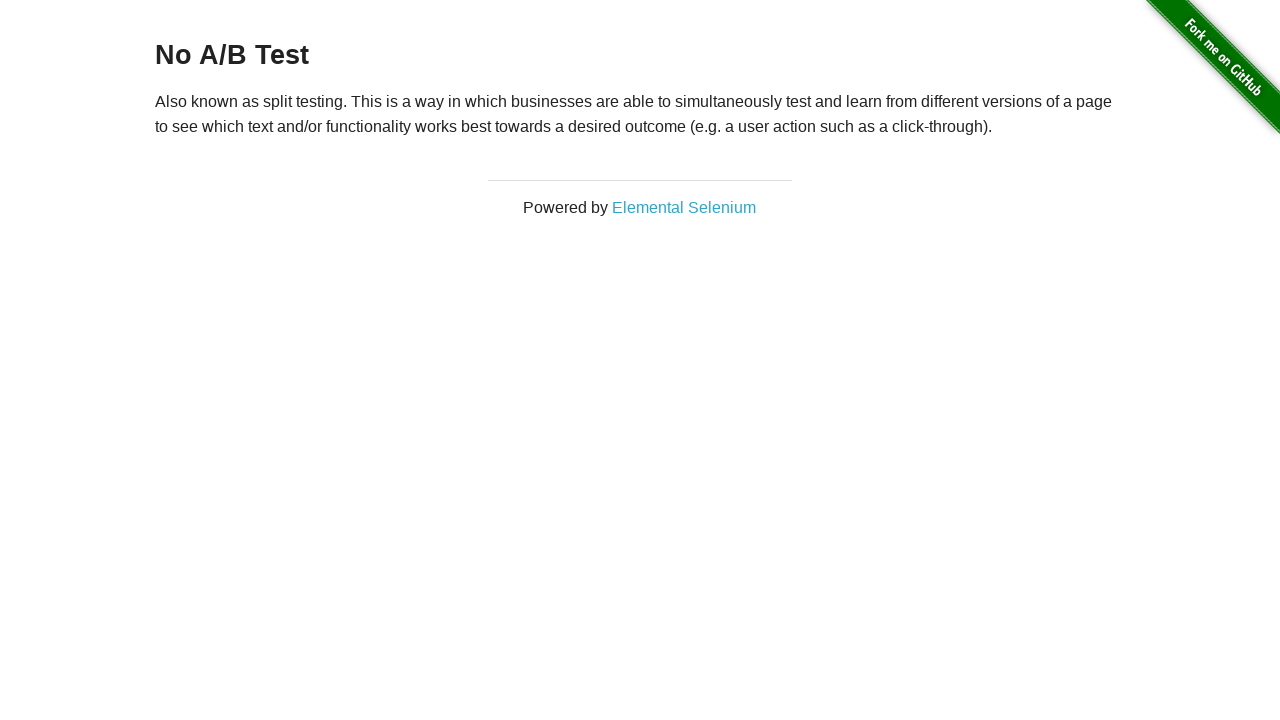